Tests drag and drop functionality by dragging an element from source to target location

Starting URL: http://jqueryui.com/resources/demos/droppable/default.html

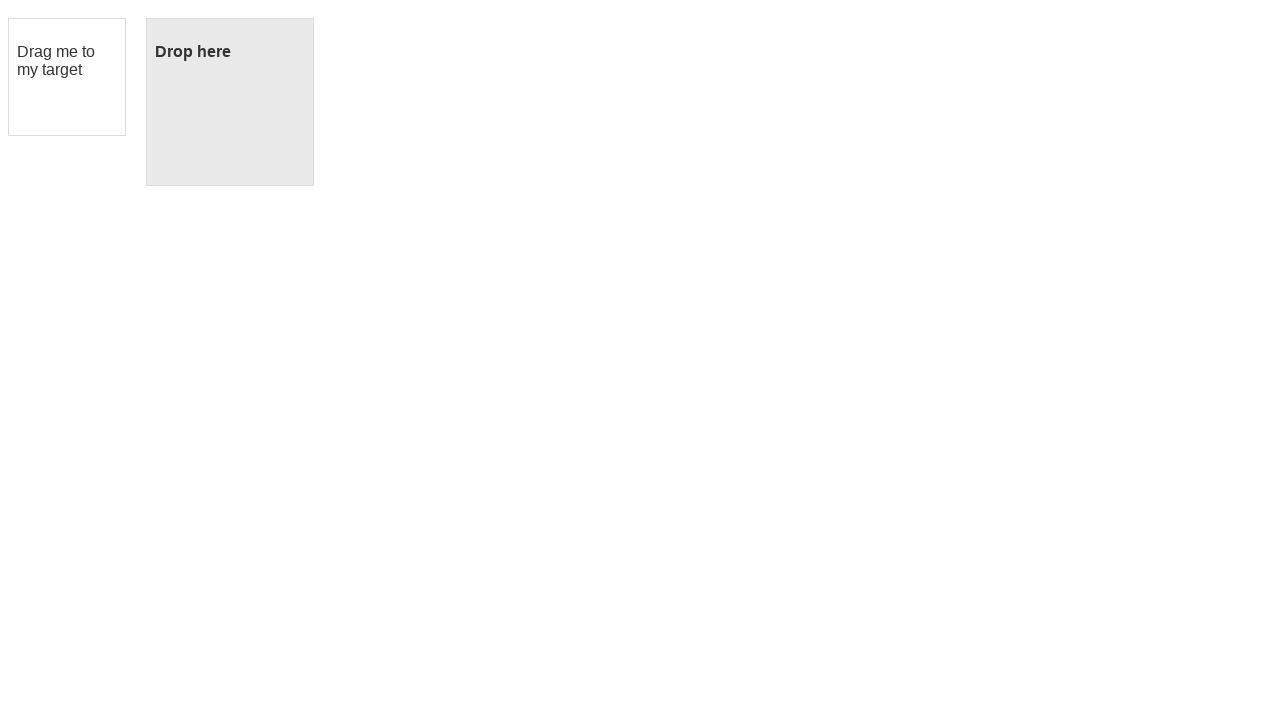

Navigated to jQuery UI droppable demo page
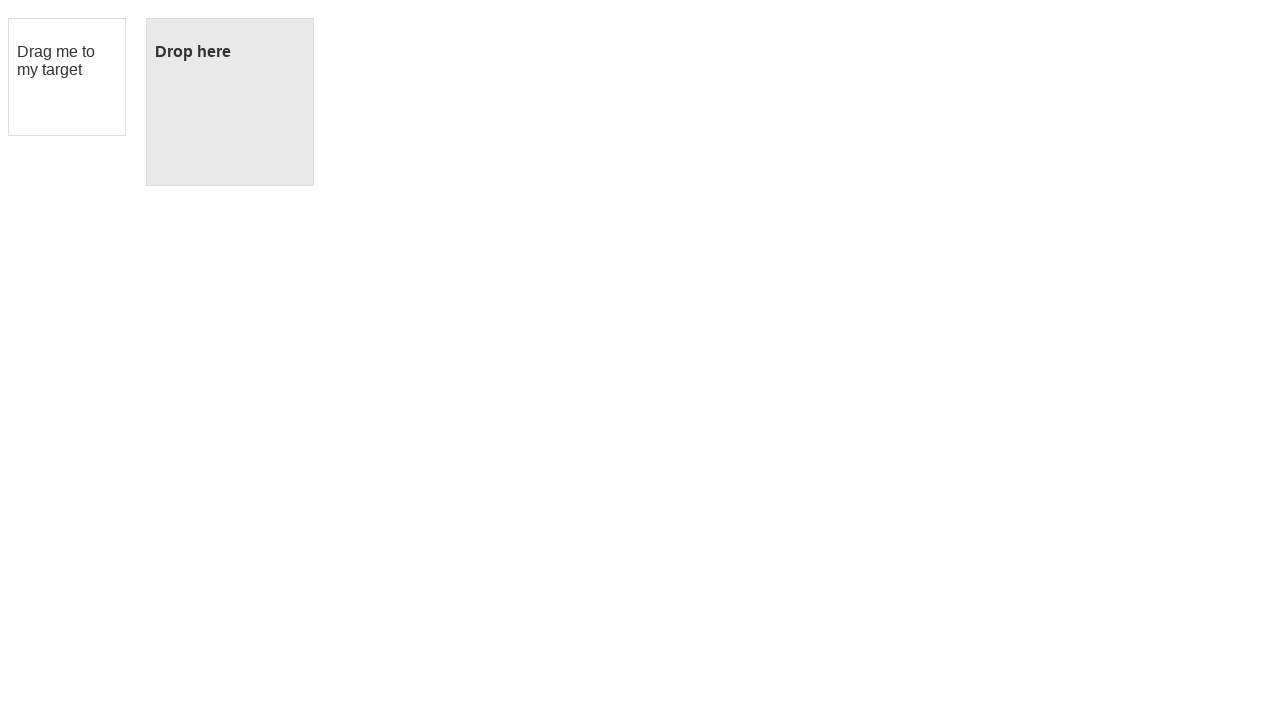

Located source draggable element
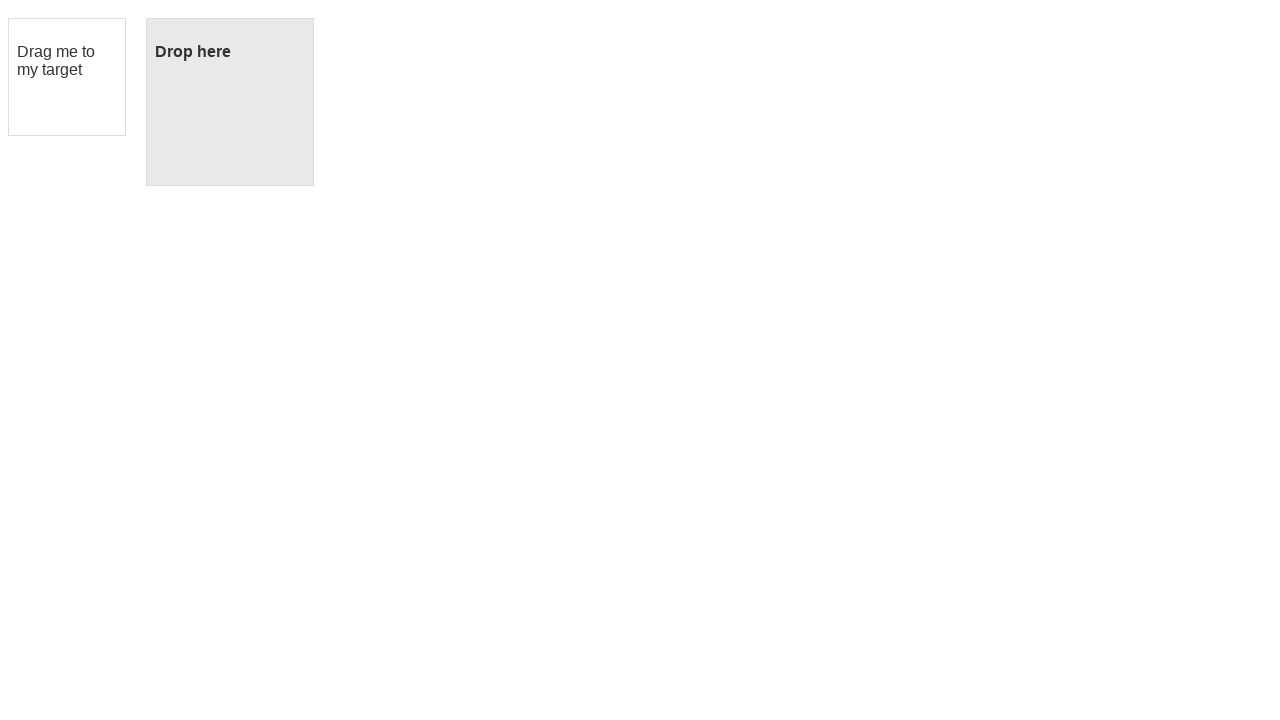

Located target droppable element
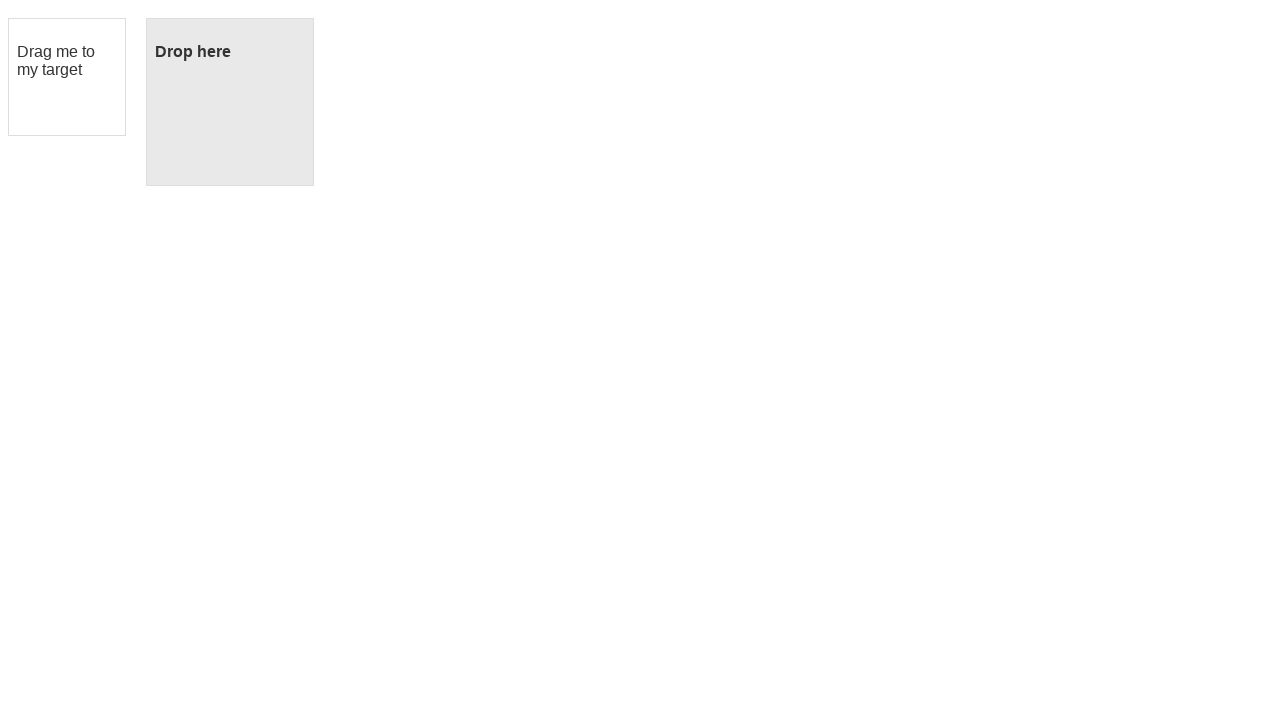

Dragged source element to target element at (230, 102)
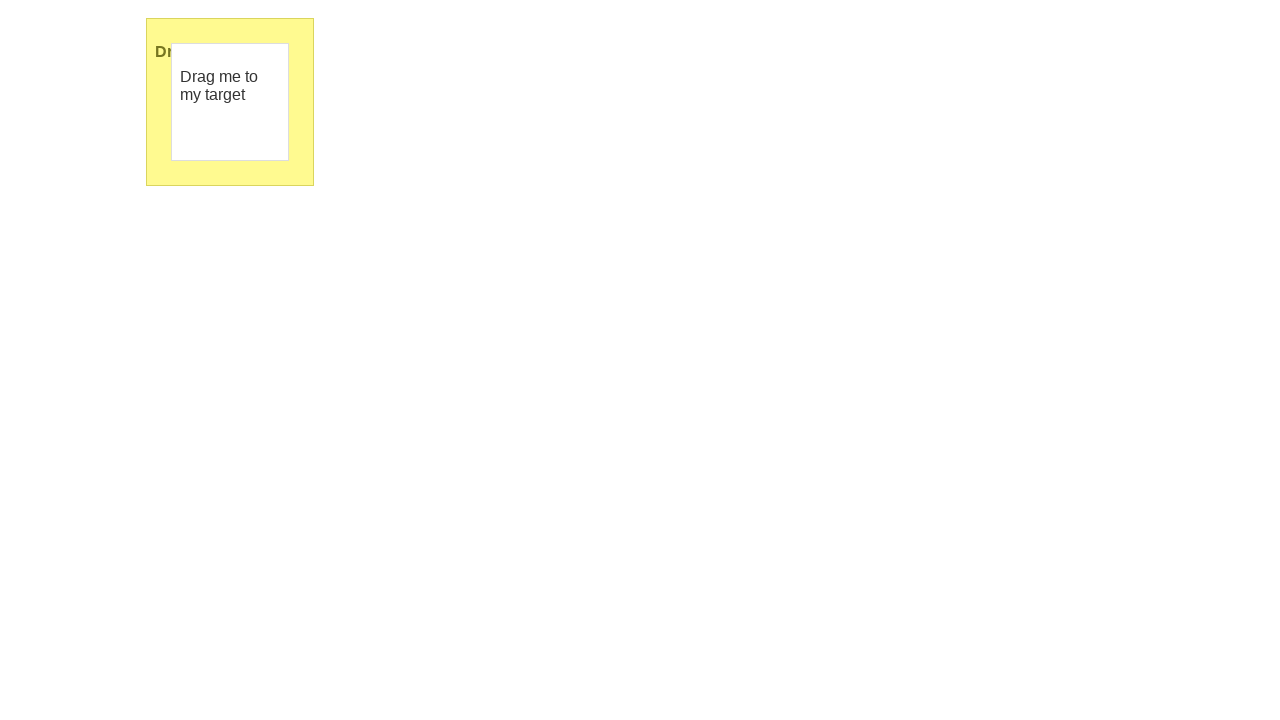

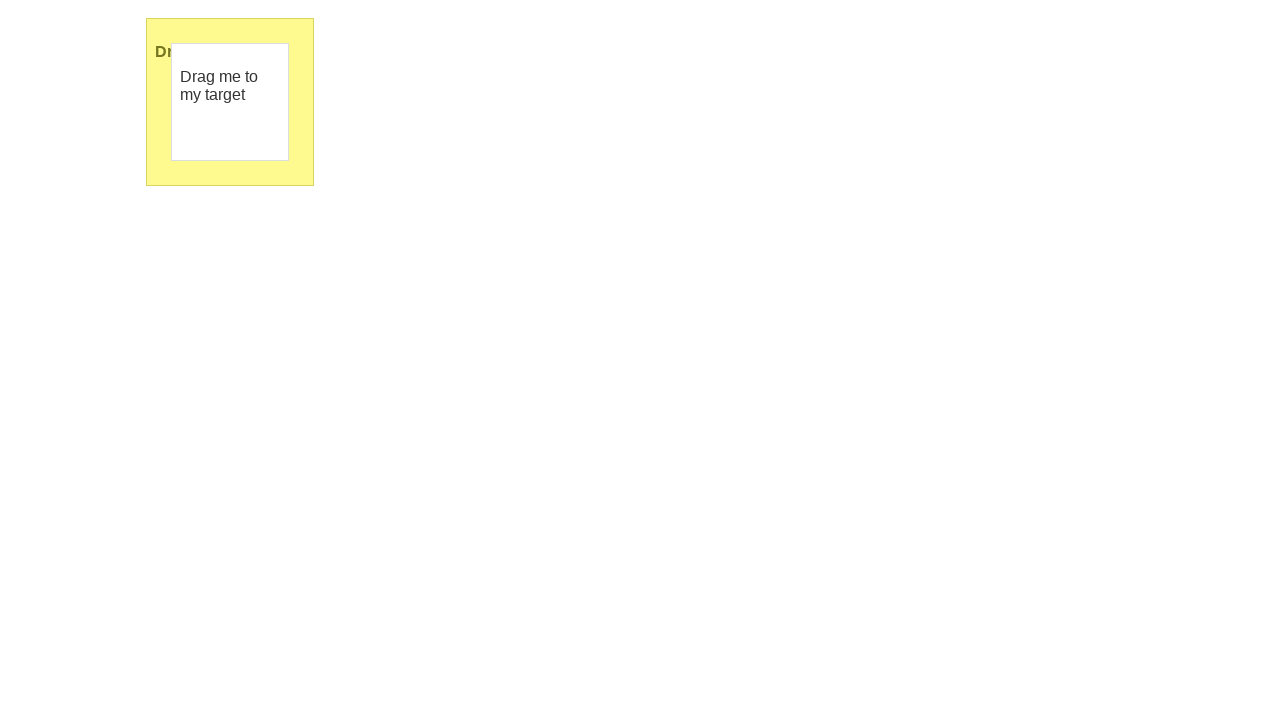